Tests an explicit wait scenario where the user clicks a button, accepts an alert, waits for a price to change to $100, then books and submits a calculated answer based on a value from the page.

Starting URL: http://suninjuly.github.io/explicit_wait2.html

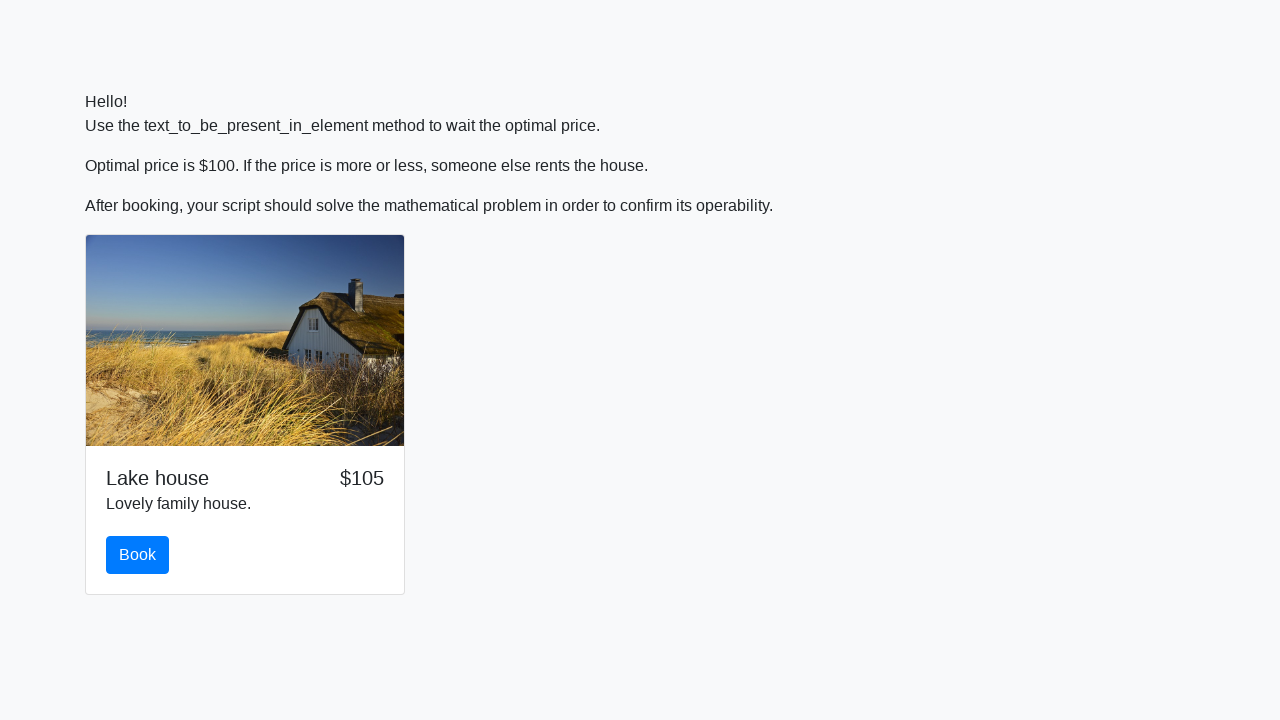

Clicked the initial button at (138, 555) on button.btn
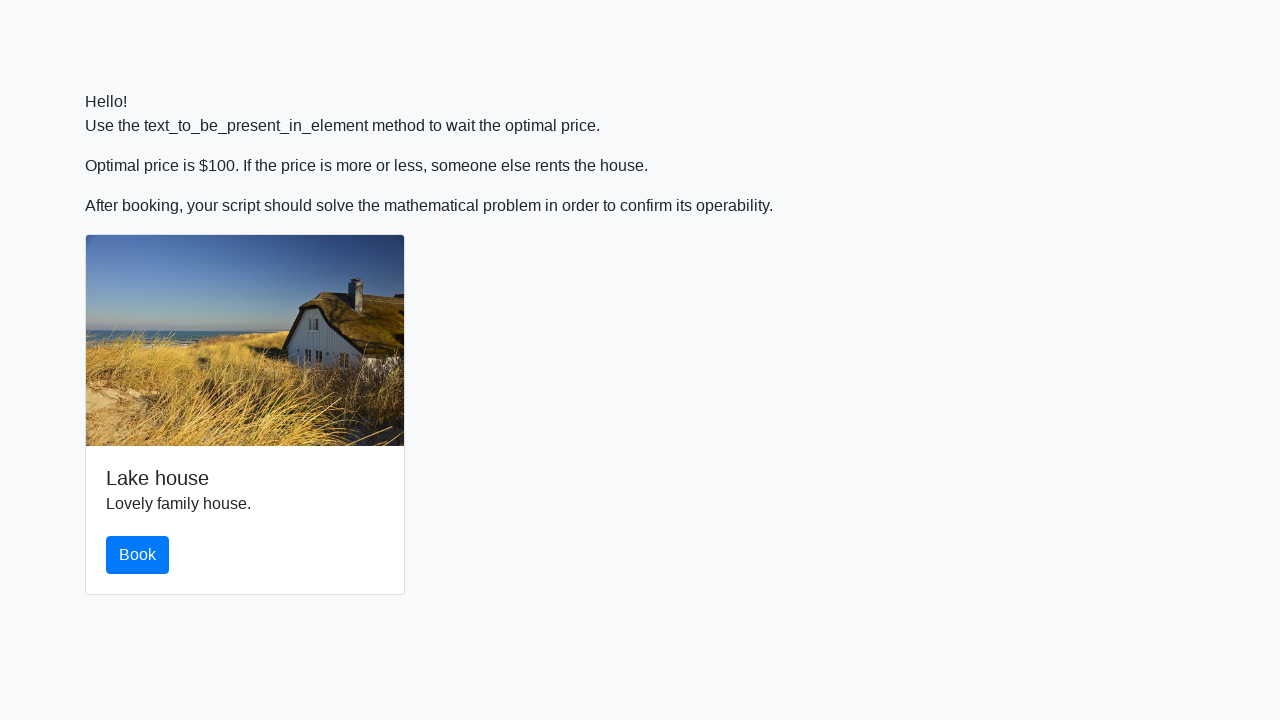

Set up dialog handler to accept alerts
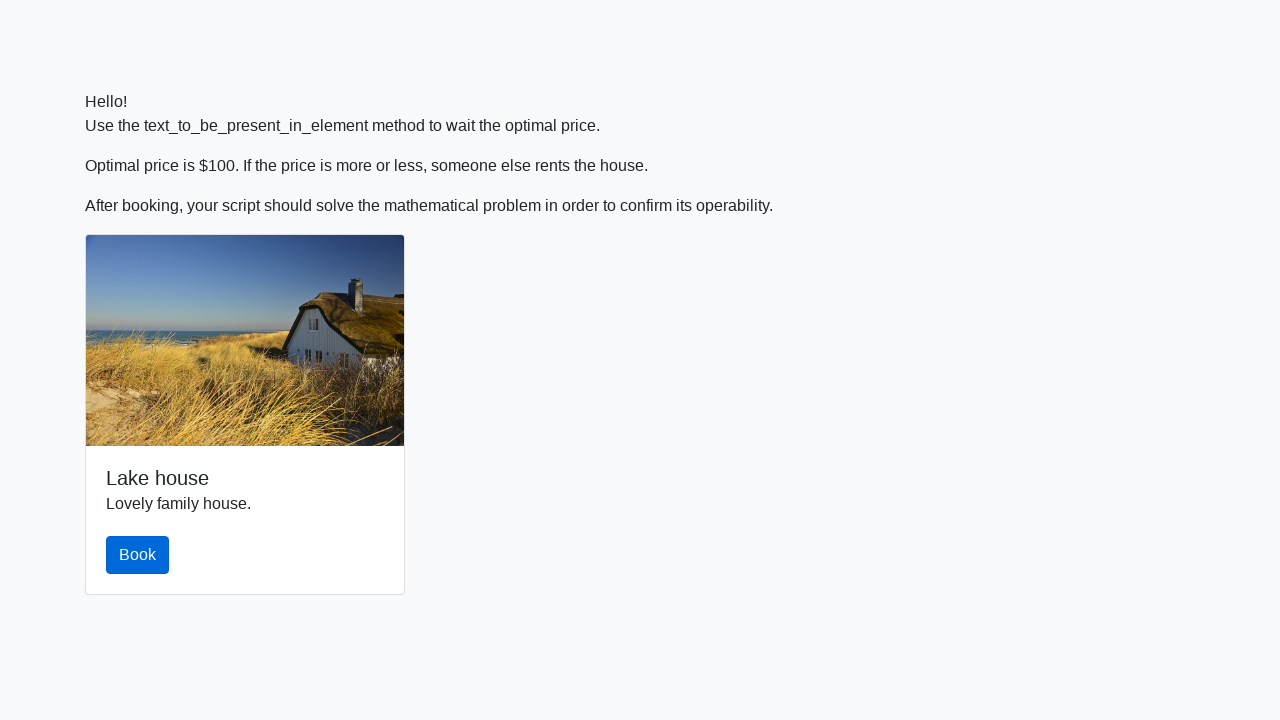

Waited for price to change to $100
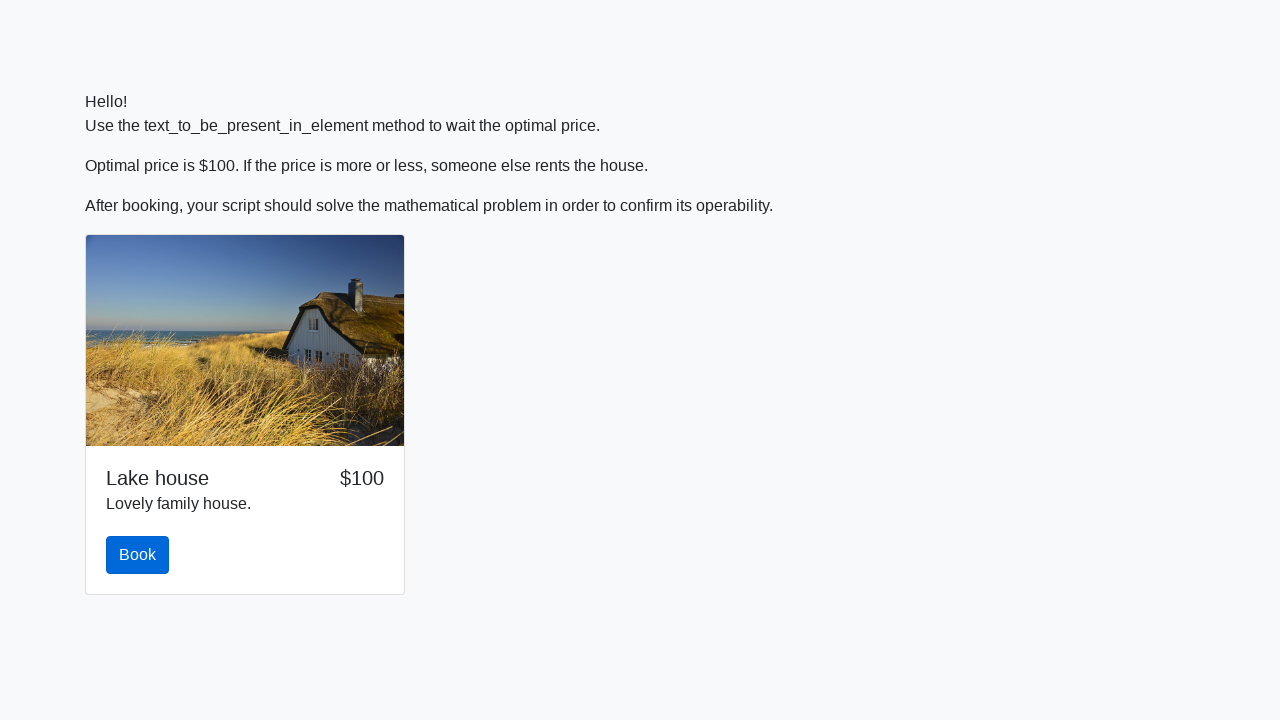

Clicked the book button at (138, 555) on #book
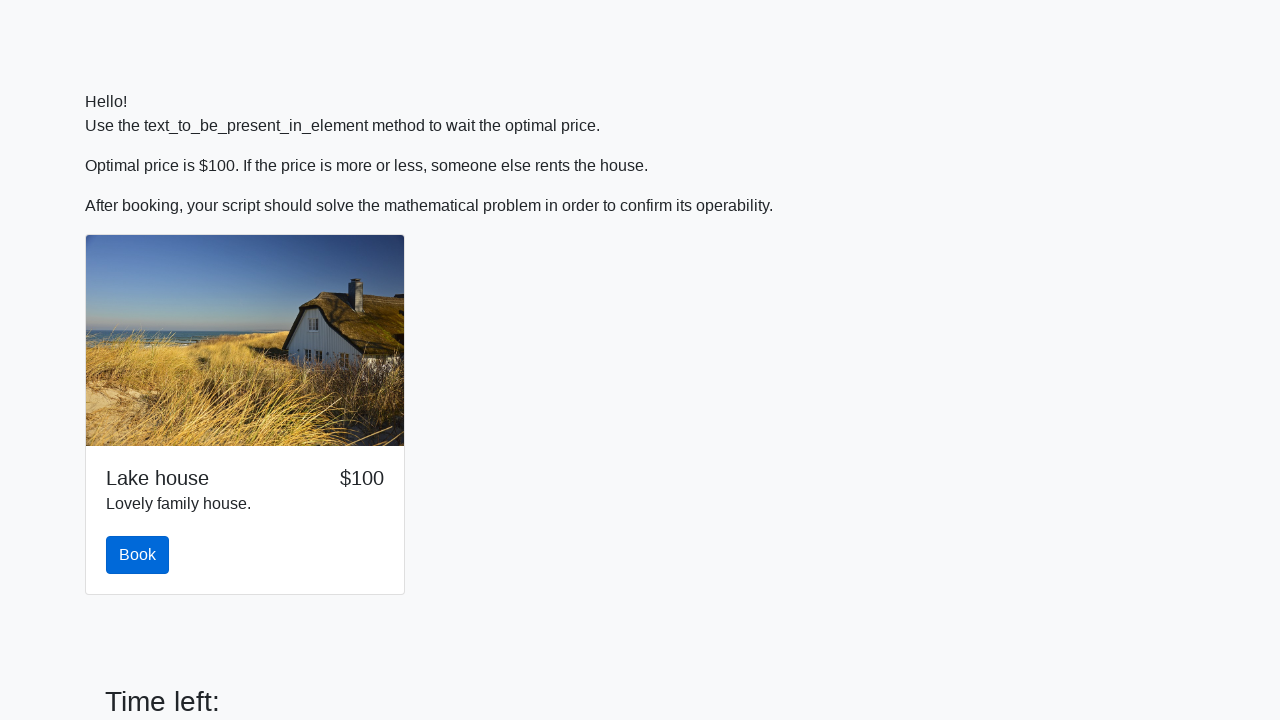

Input value element became visible
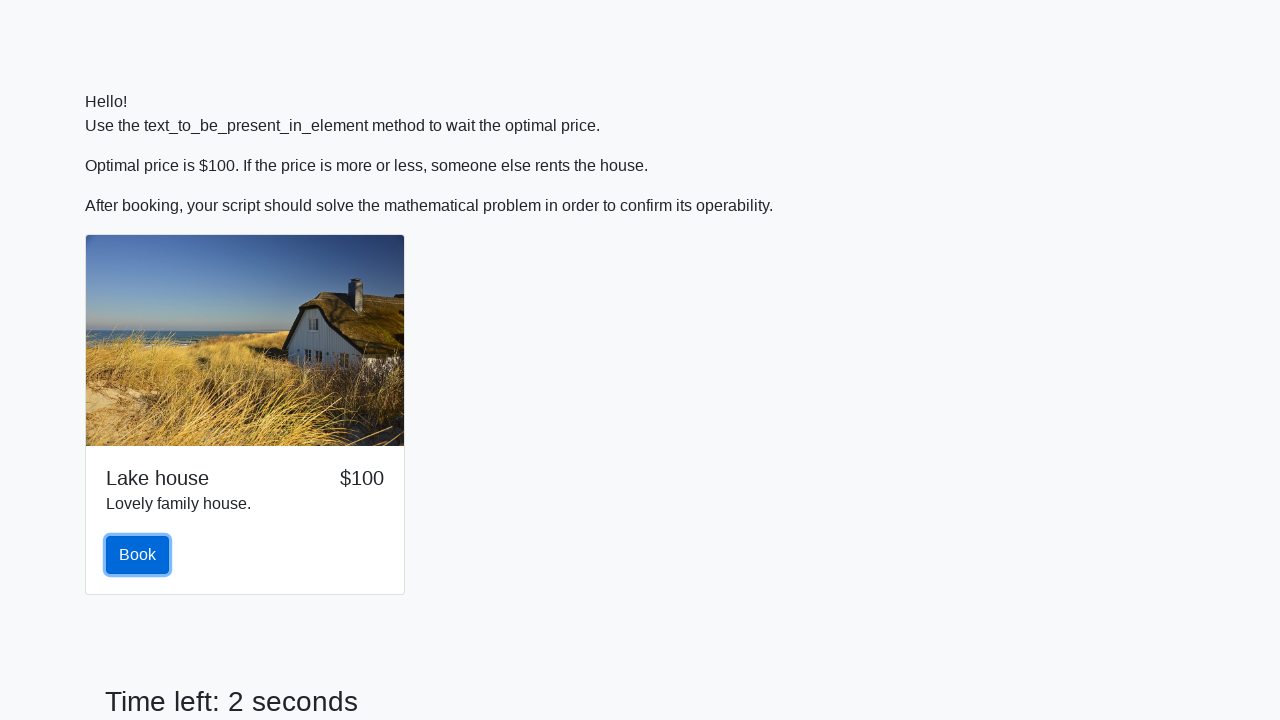

Retrieved x value from page: 646
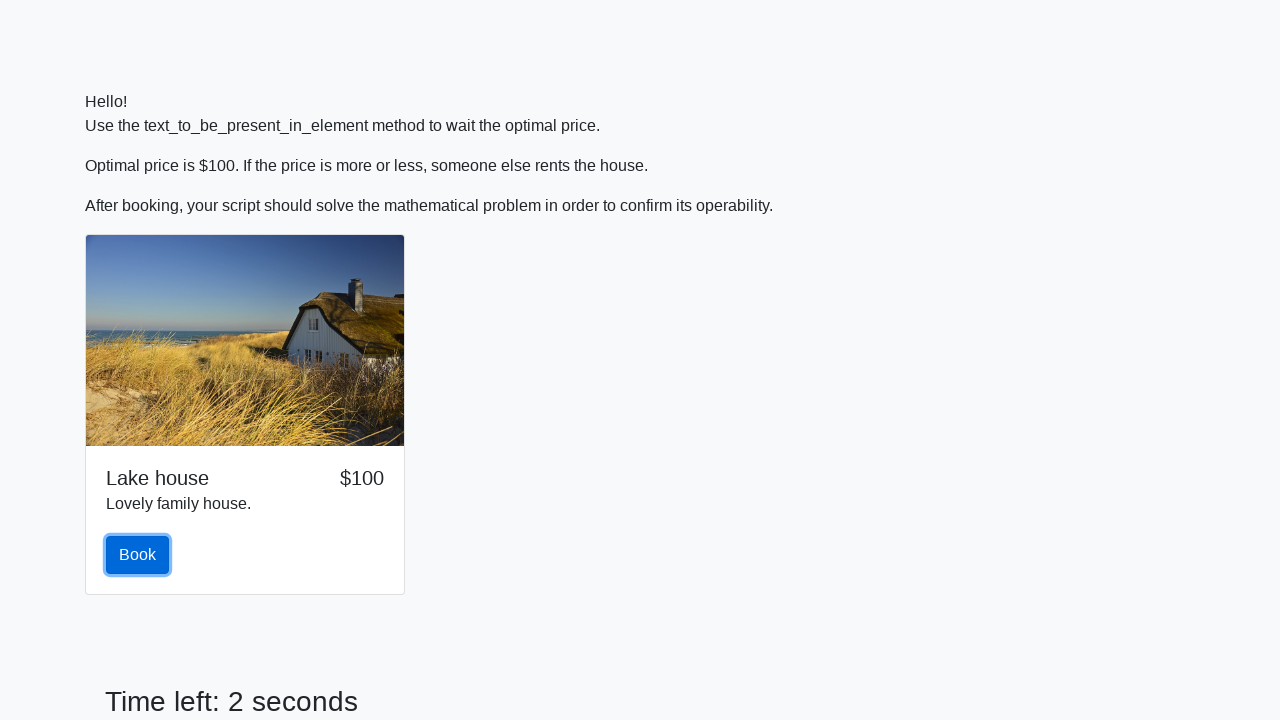

Calculated answer: 2.4015276625402278
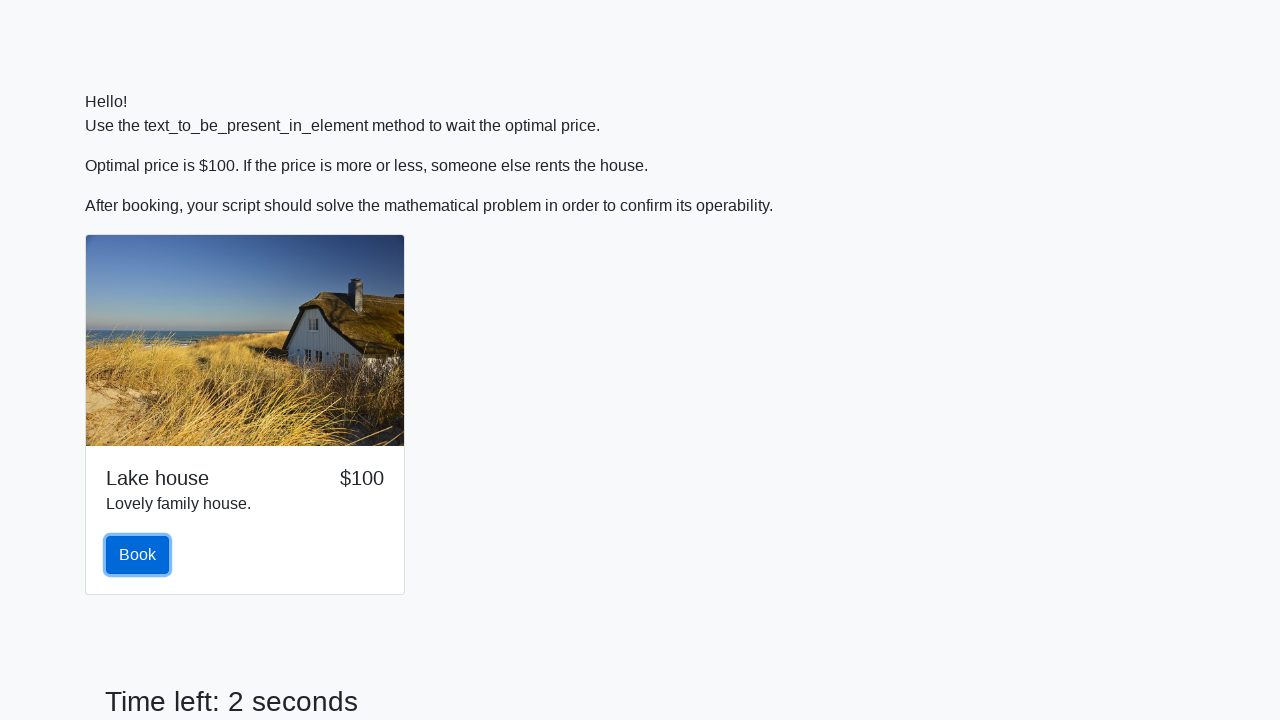

Filled answer field with calculated value on #answer
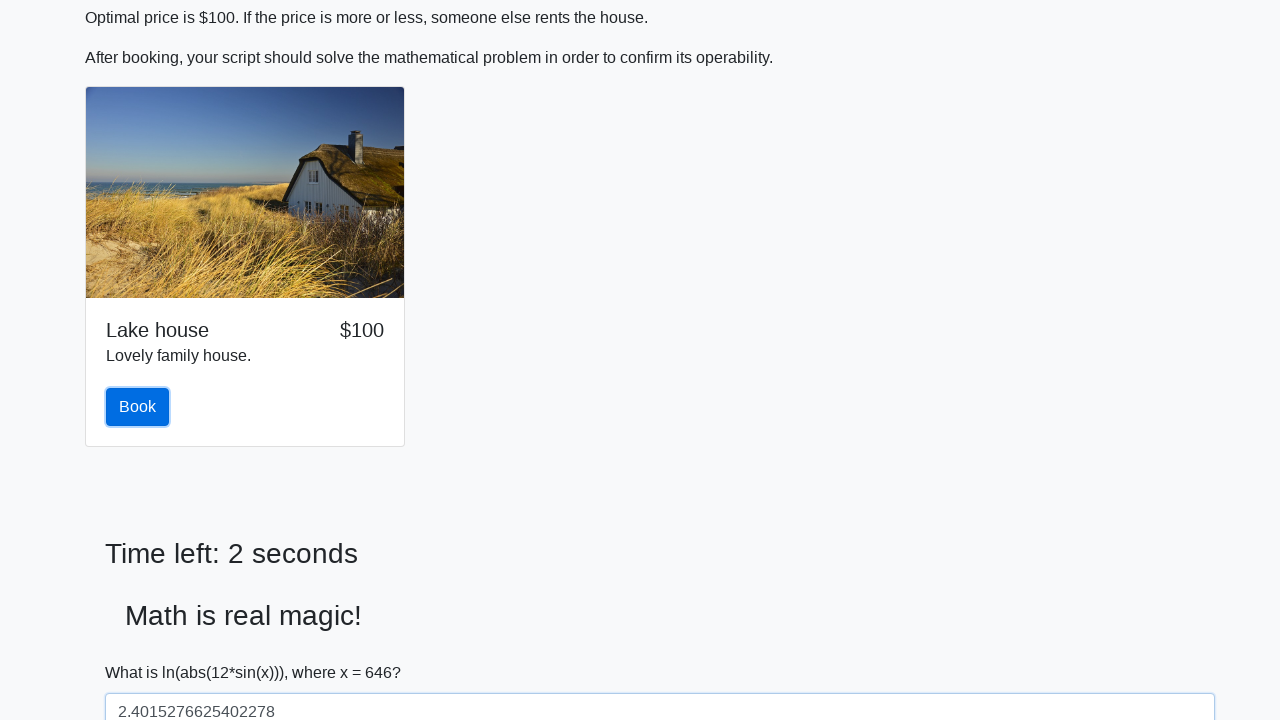

Clicked the submit button at (143, 651) on [type='submit']
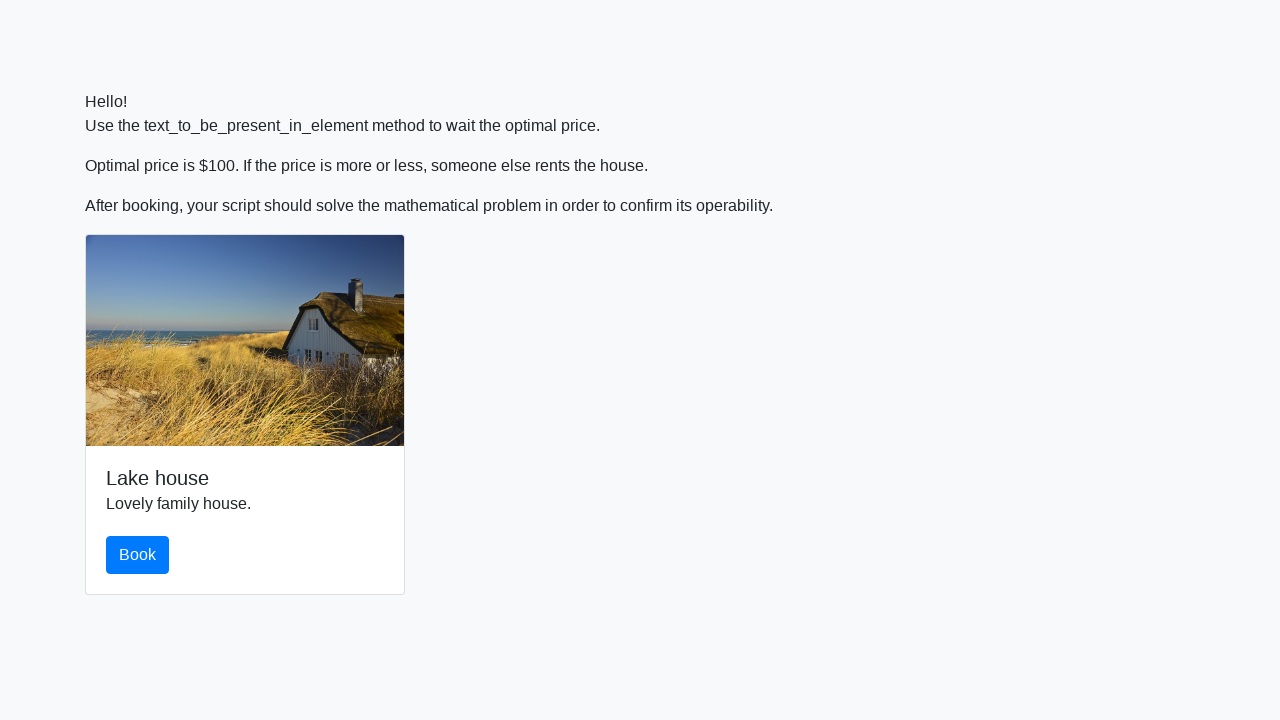

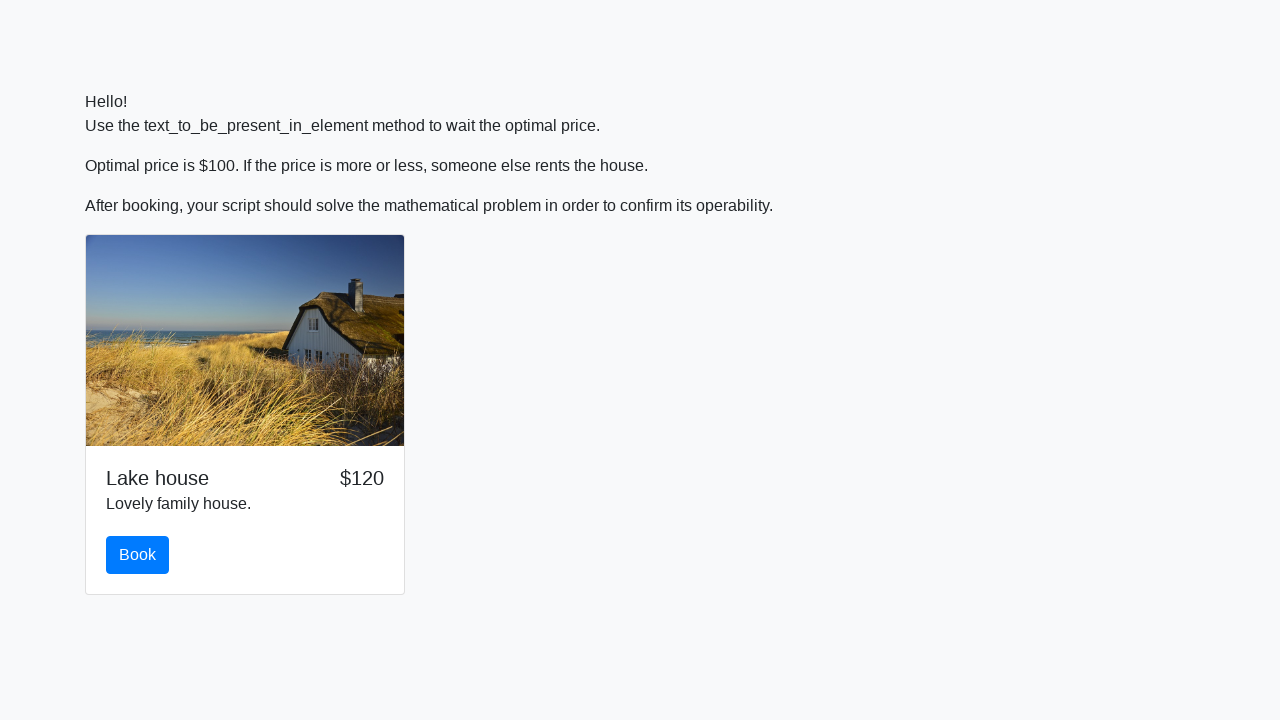